Navigates to Sri Lanka Meteorological Department website, clicks on the "3 Hourly Data" tab, and loads the weather data by clicking the "Load Data" button.

Starting URL: https://meteo.gov.lk/

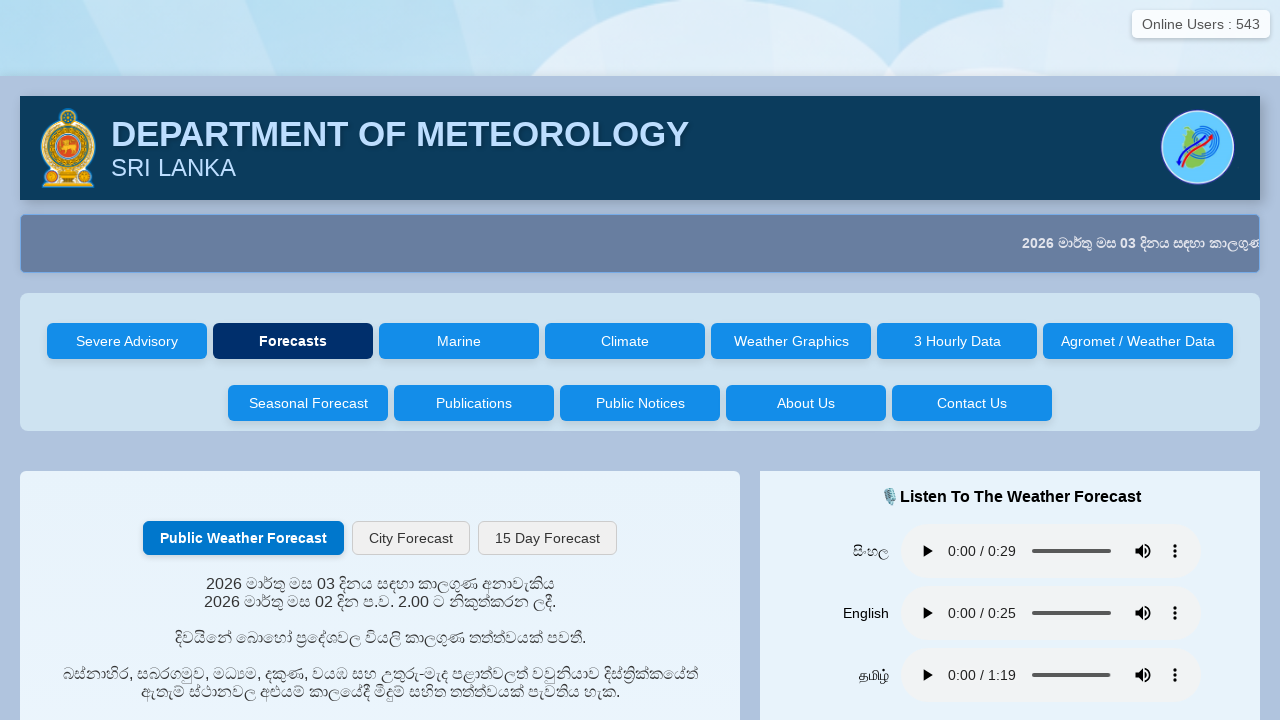

Navigated to Sri Lanka Meteorological Department website
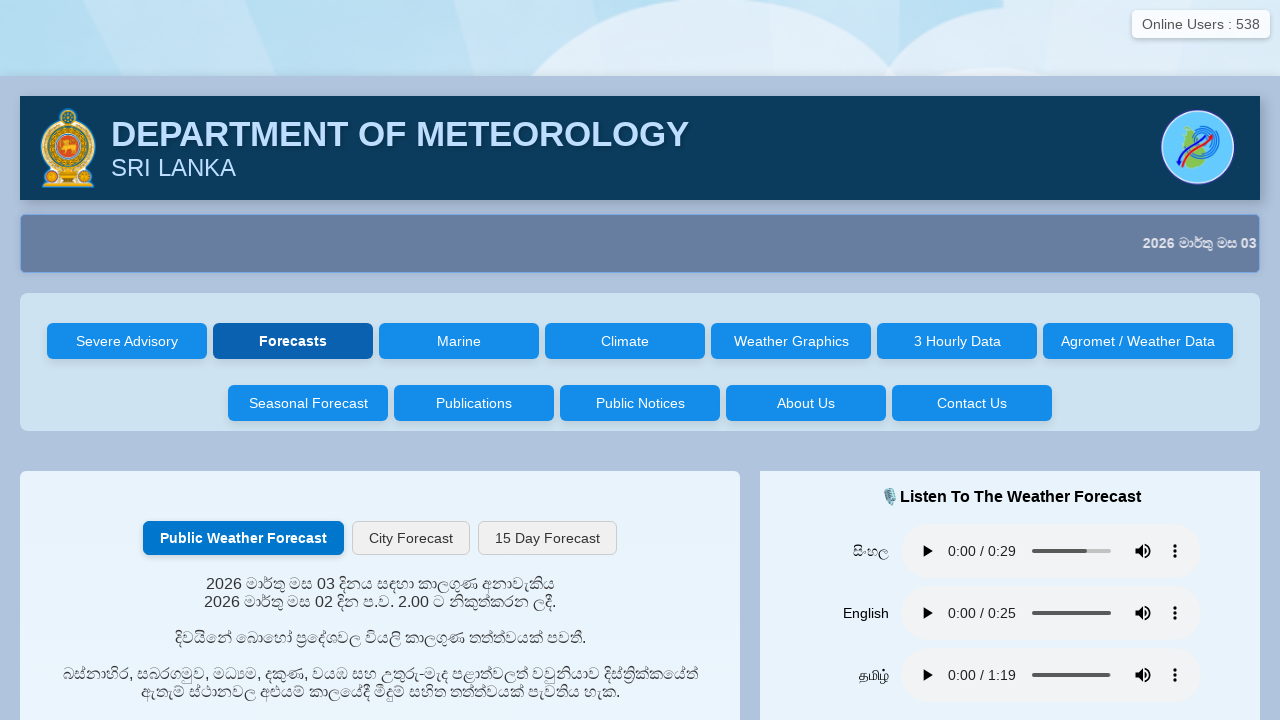

Clicked on the '3 Hourly Data' tab at (957, 341) on xpath=//button[text()='3 Hourly Data']
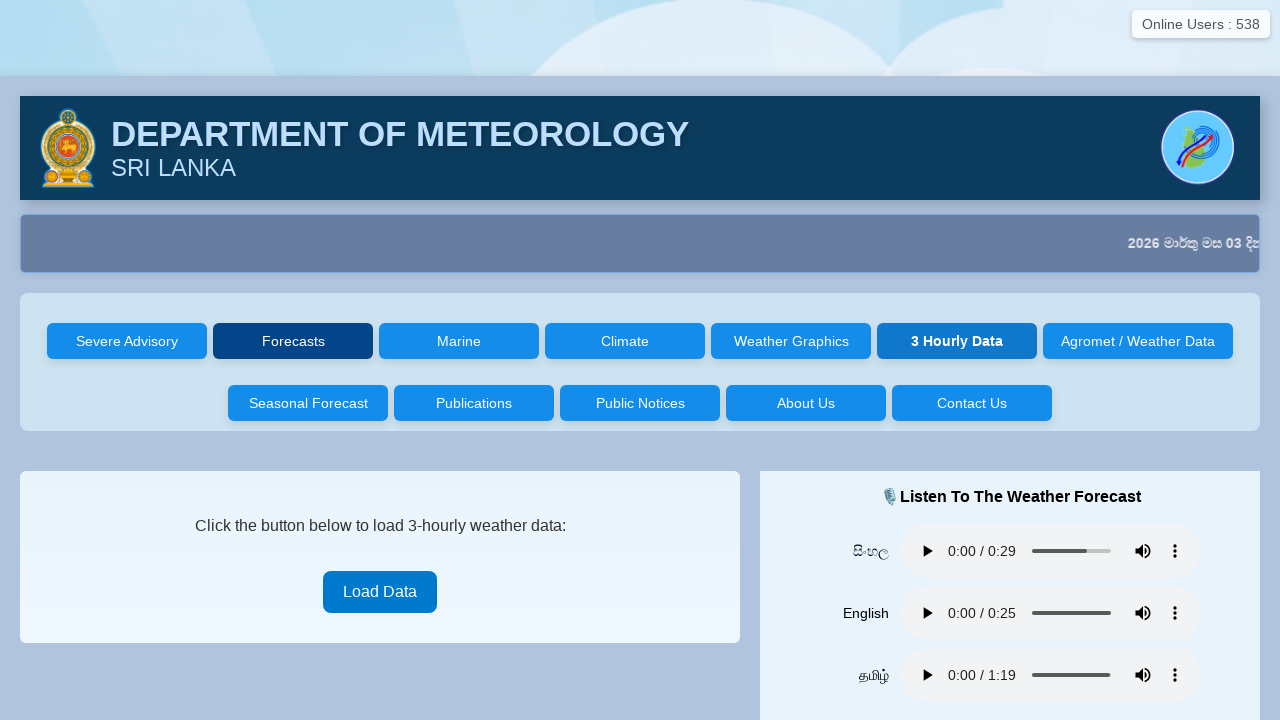

Waited 3 seconds for tab content to load
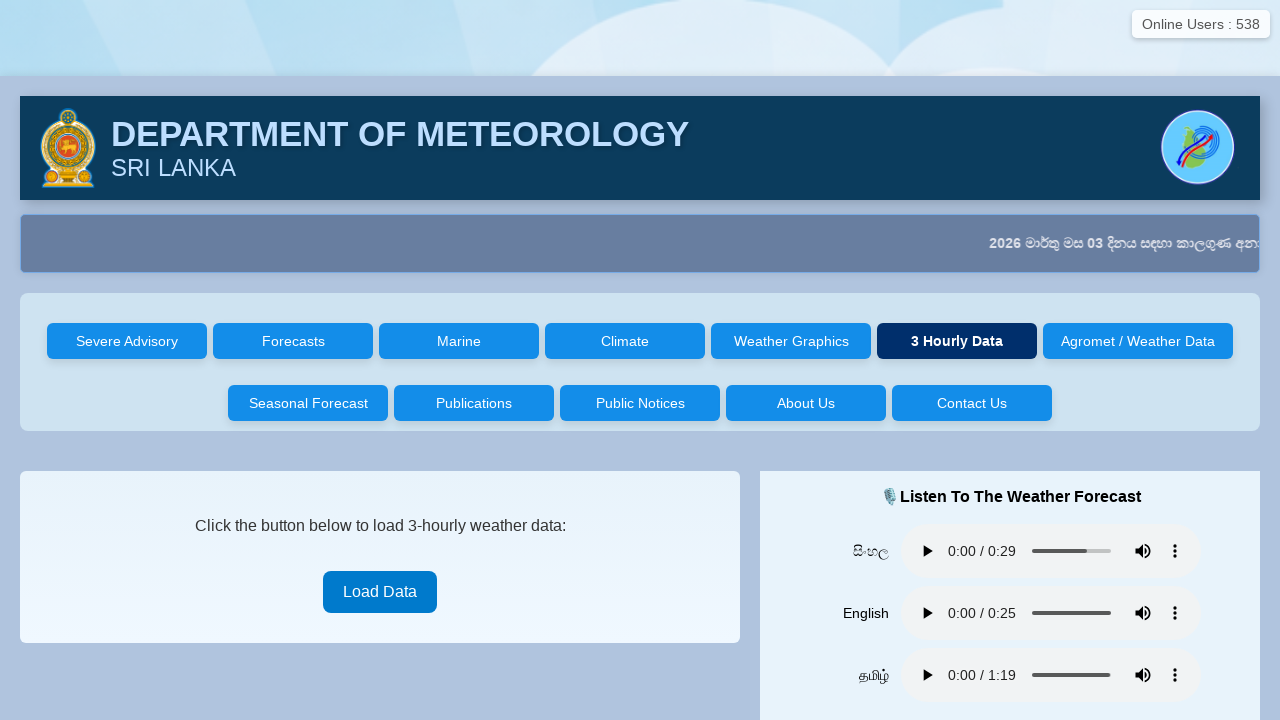

Clicked the 'Load Data' button to load weather data at (380, 592) on xpath=//button[text()='Load Data']
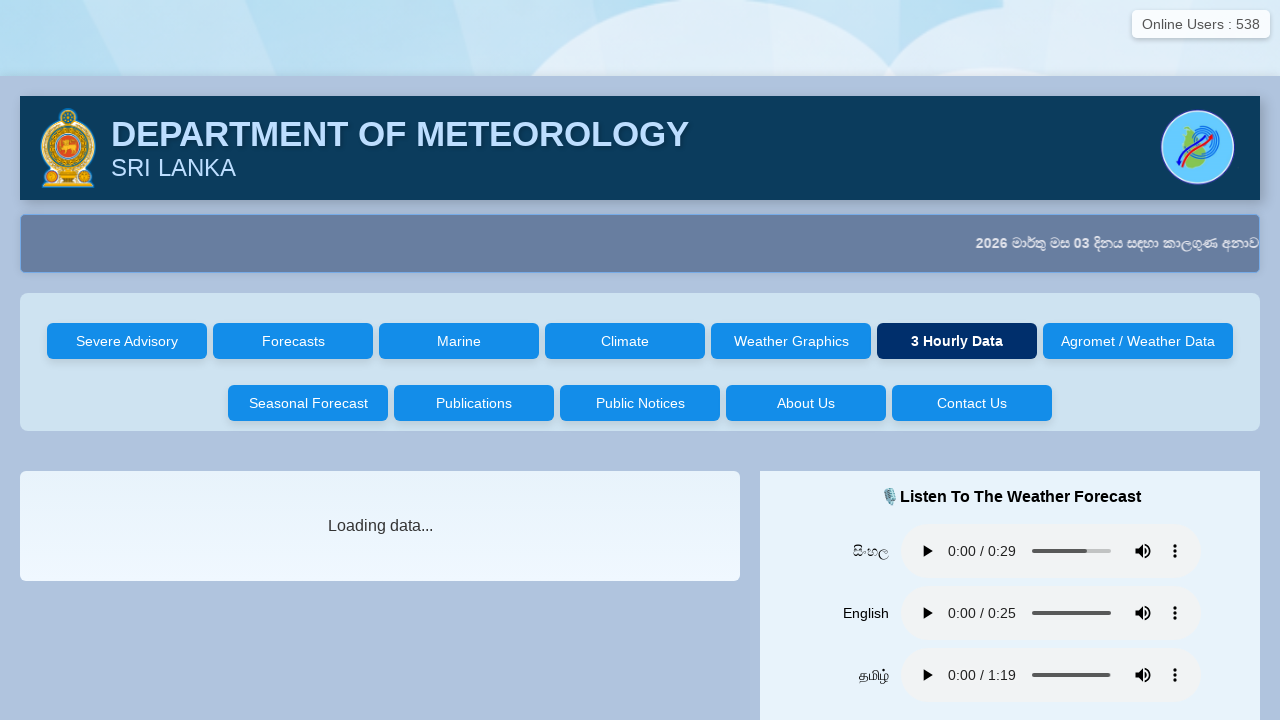

Weather data loaded successfully in tab content
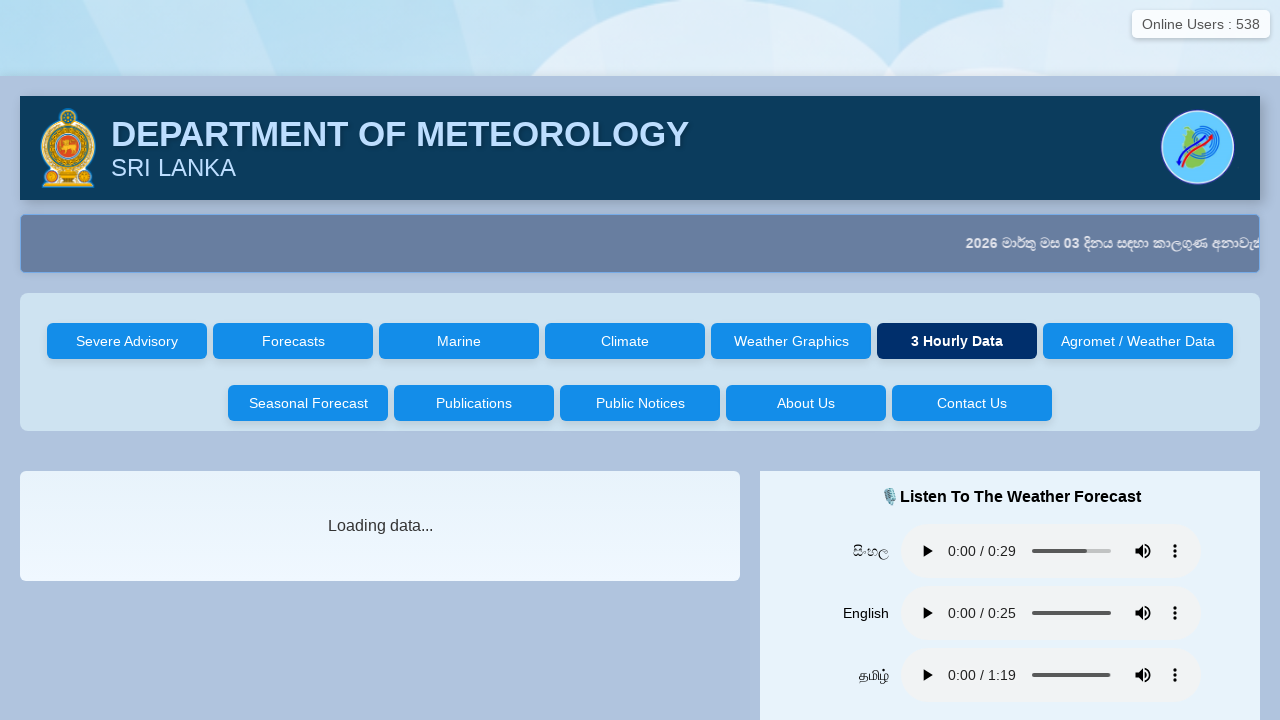

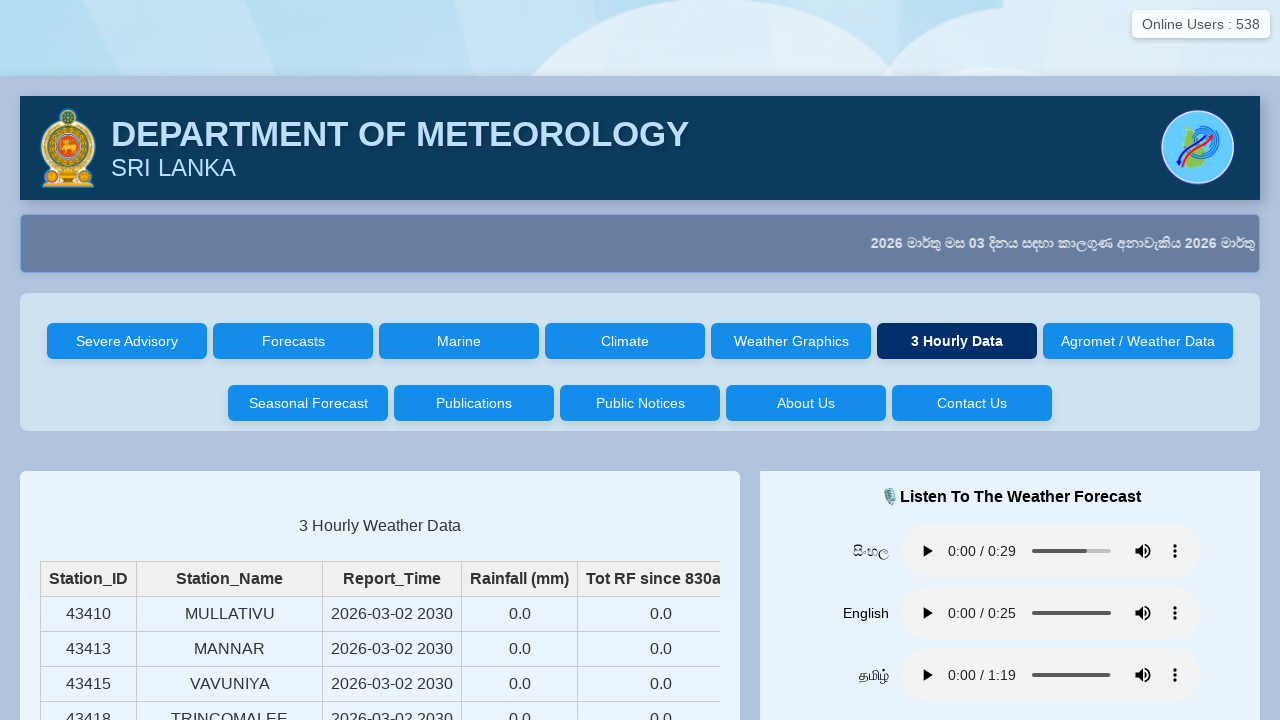